Tests filtering to display all todo items after viewing filtered lists

Starting URL: https://demo.playwright.dev/todomvc

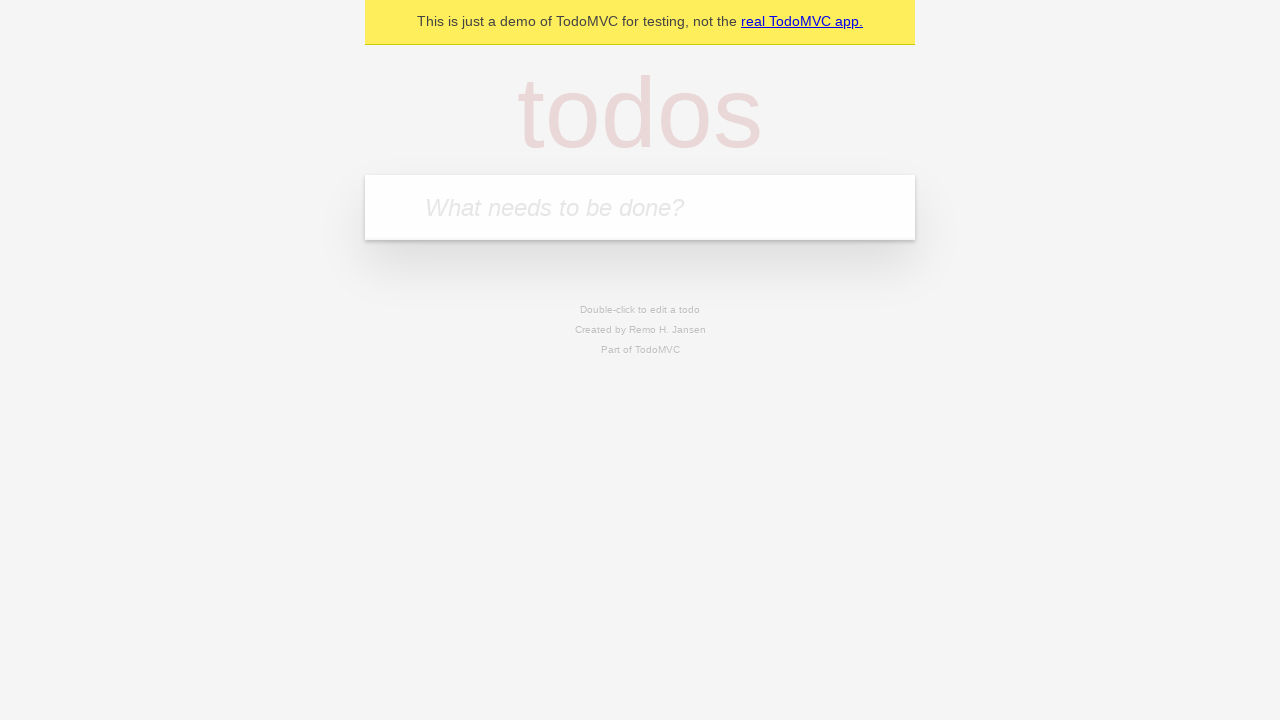

Filled new todo input with 'buy some cheese' on .new-todo
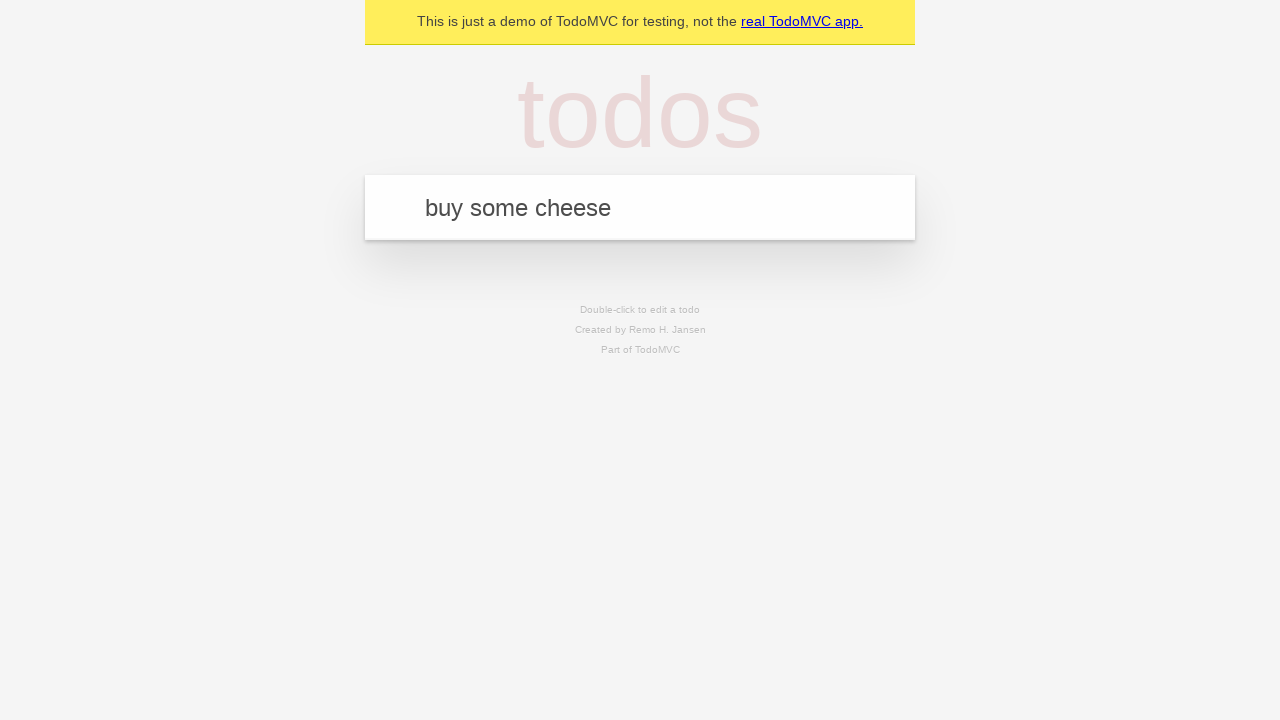

Pressed Enter to add first todo item on .new-todo
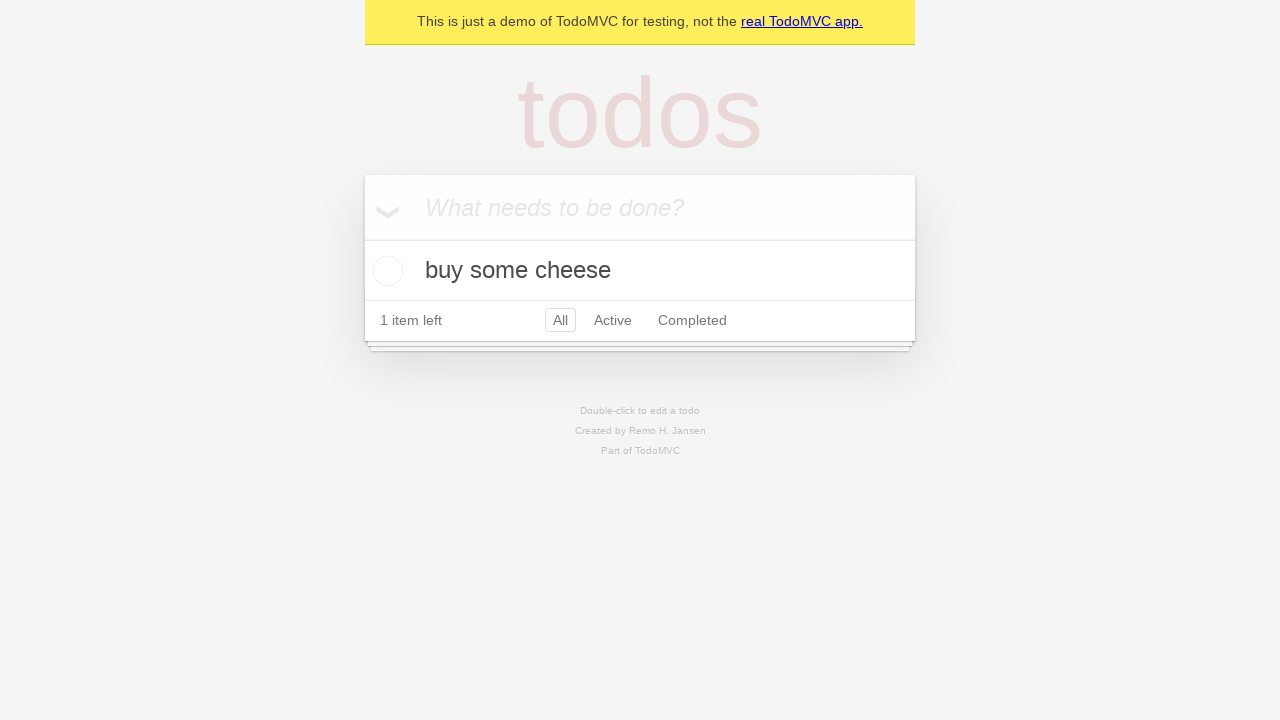

Filled new todo input with 'feed the cat' on .new-todo
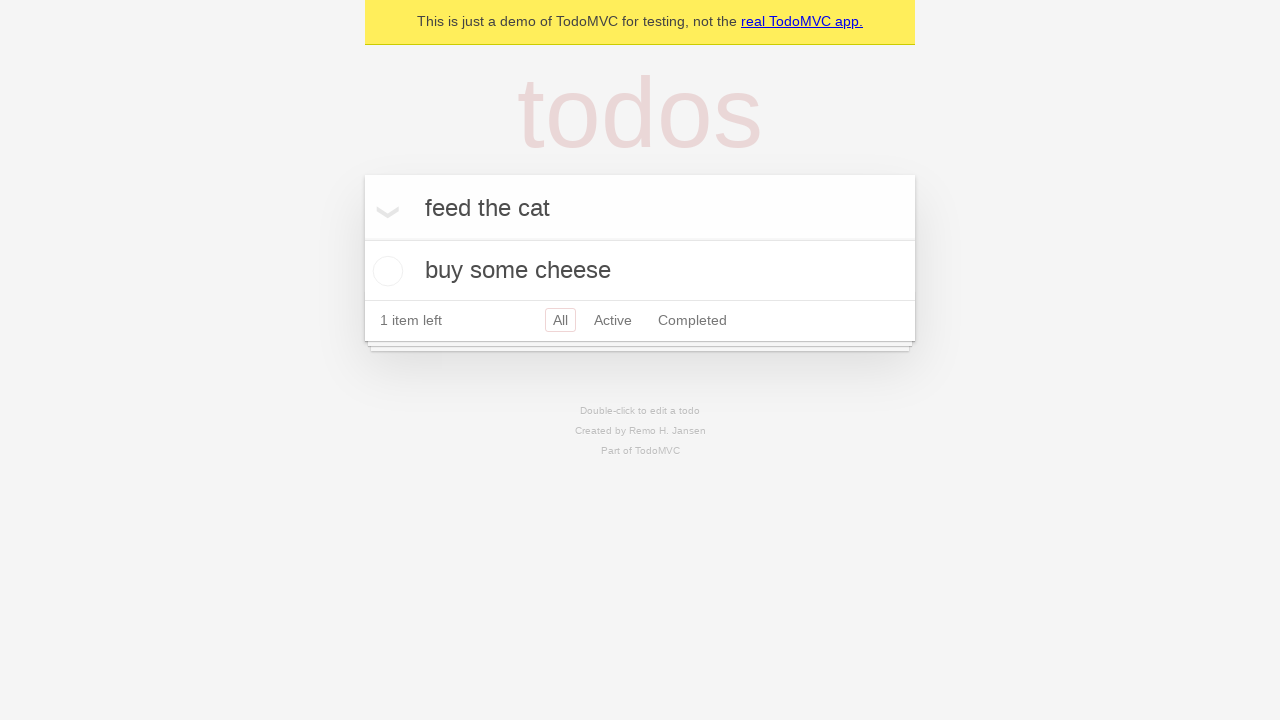

Pressed Enter to add second todo item on .new-todo
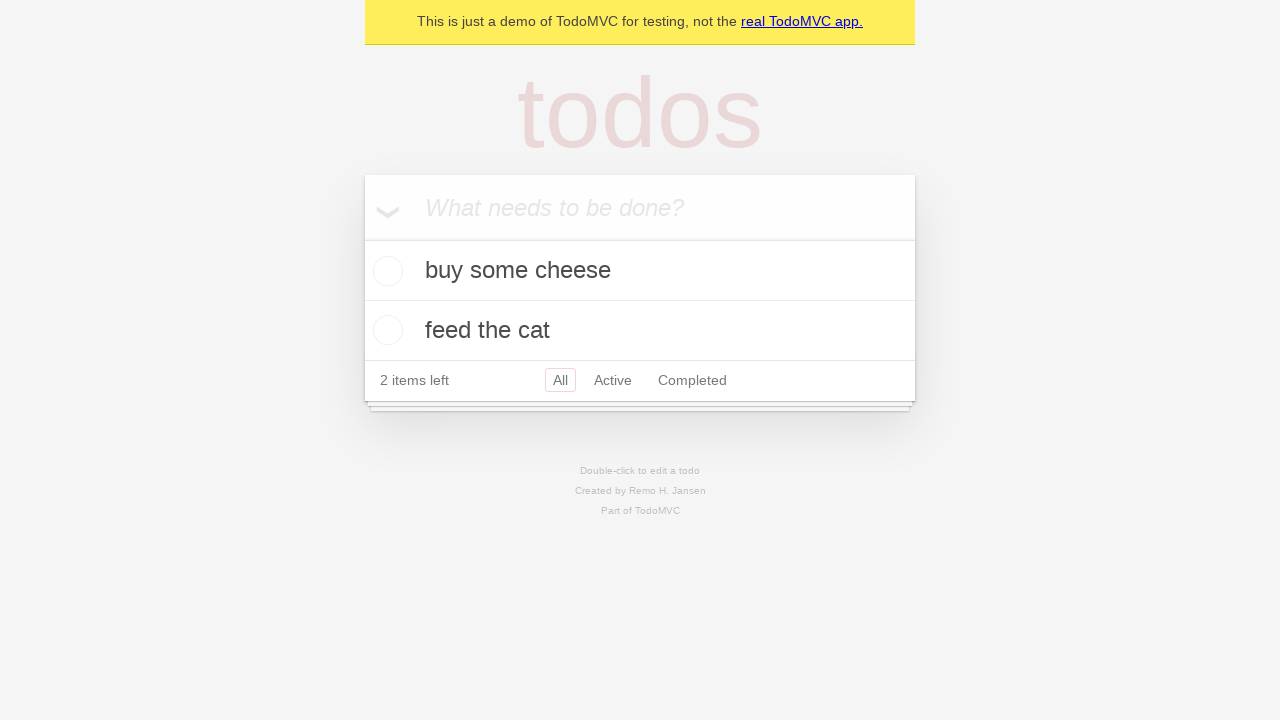

Filled new todo input with 'book a doctors appointment' on .new-todo
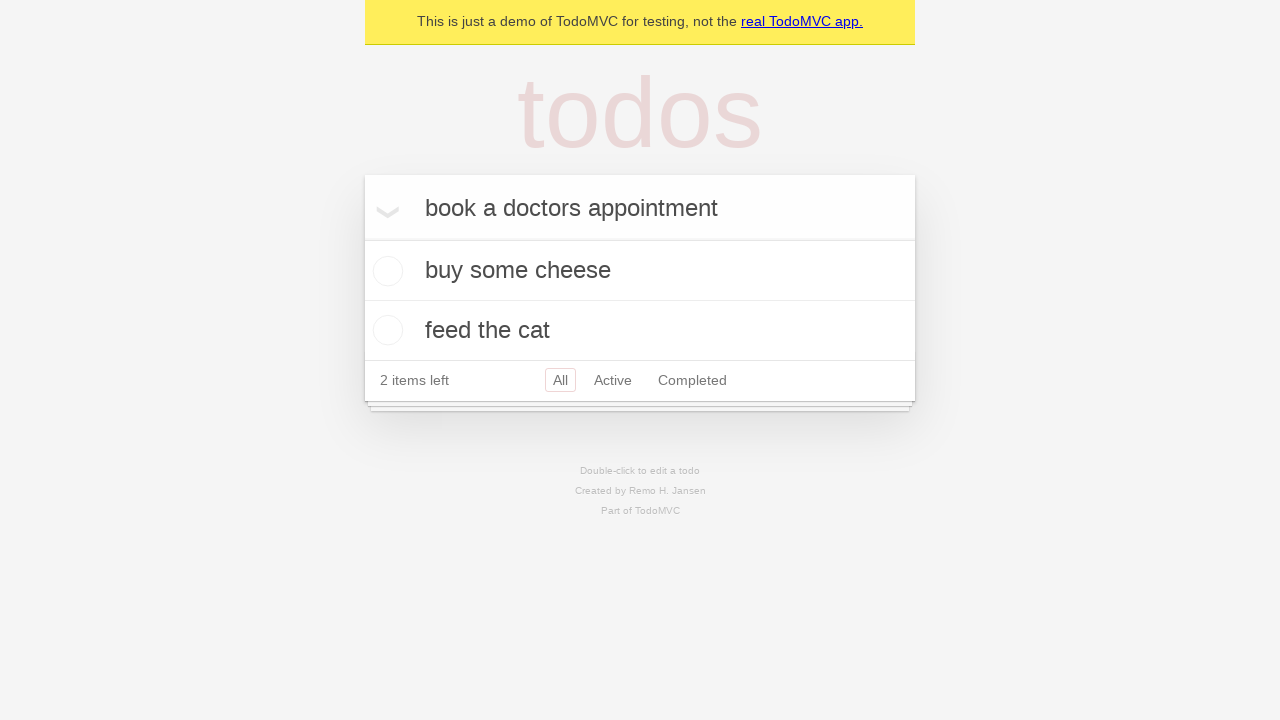

Pressed Enter to add third todo item on .new-todo
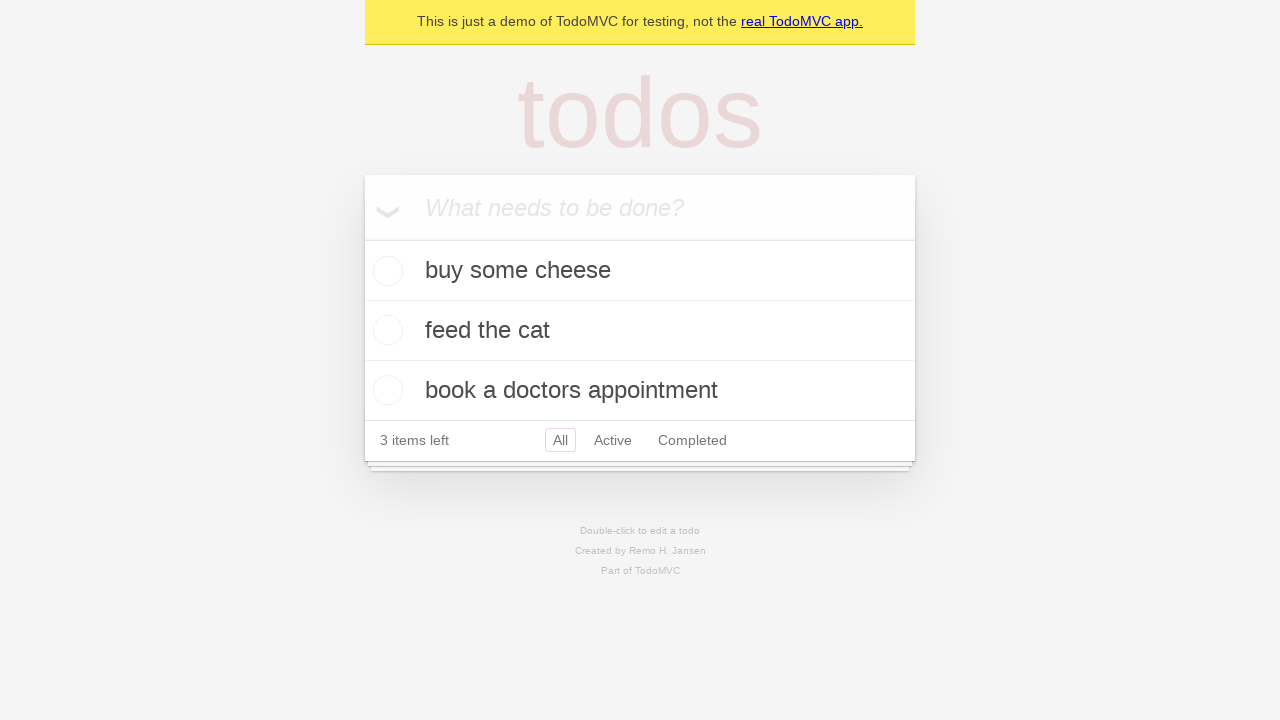

Checked the second todo item as completed at (385, 330) on .todo-list li .toggle >> nth=1
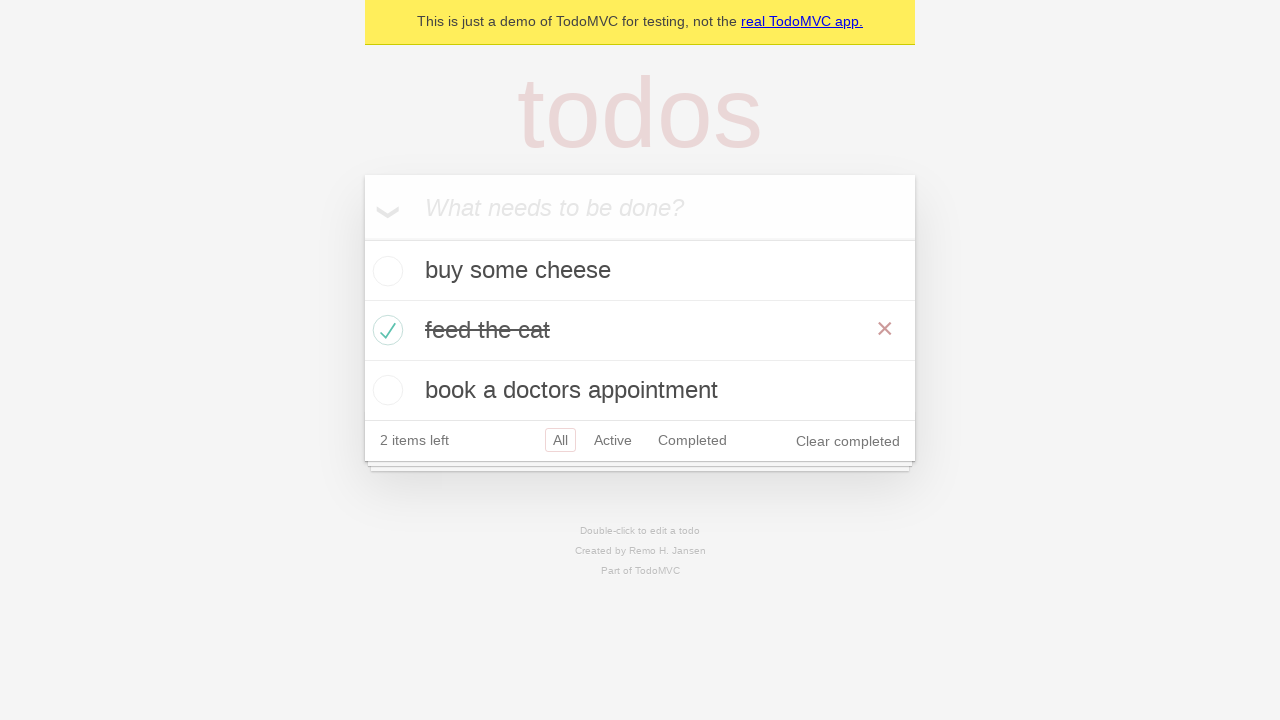

Clicked Active filter to display only active items at (613, 440) on .filters >> text=Active
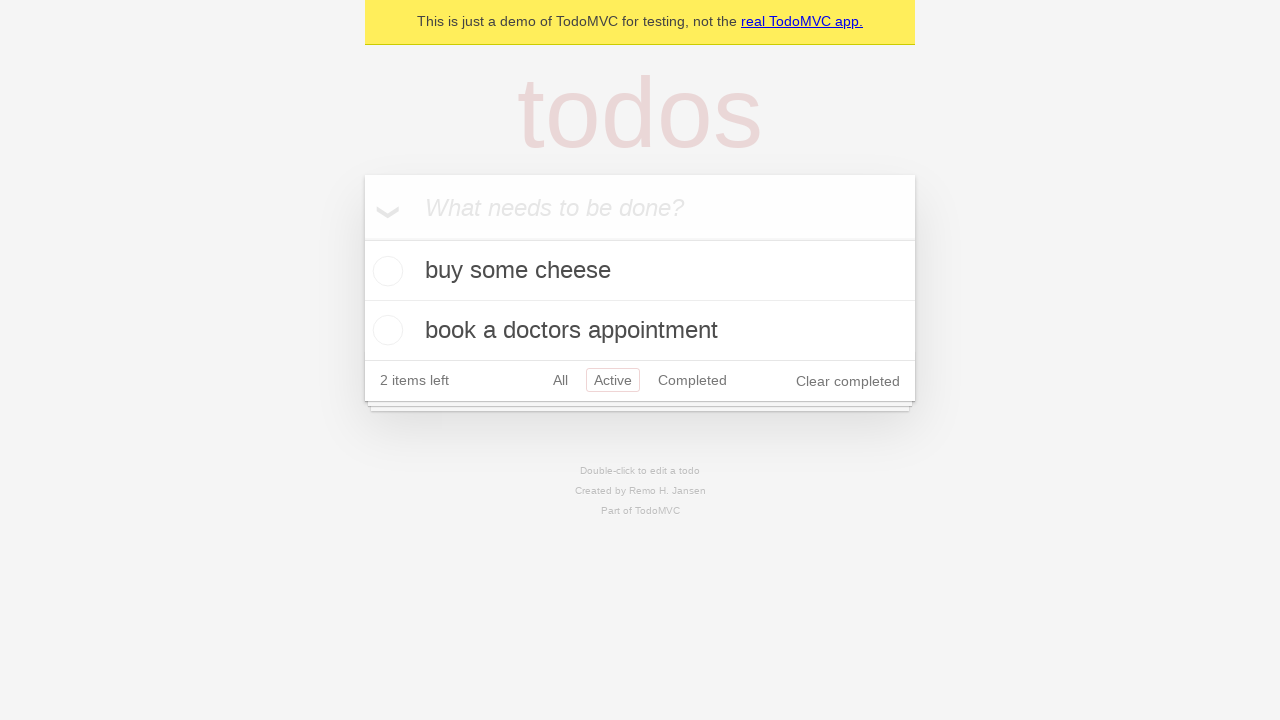

Clicked Completed filter to display only completed items at (692, 380) on .filters >> text=Completed
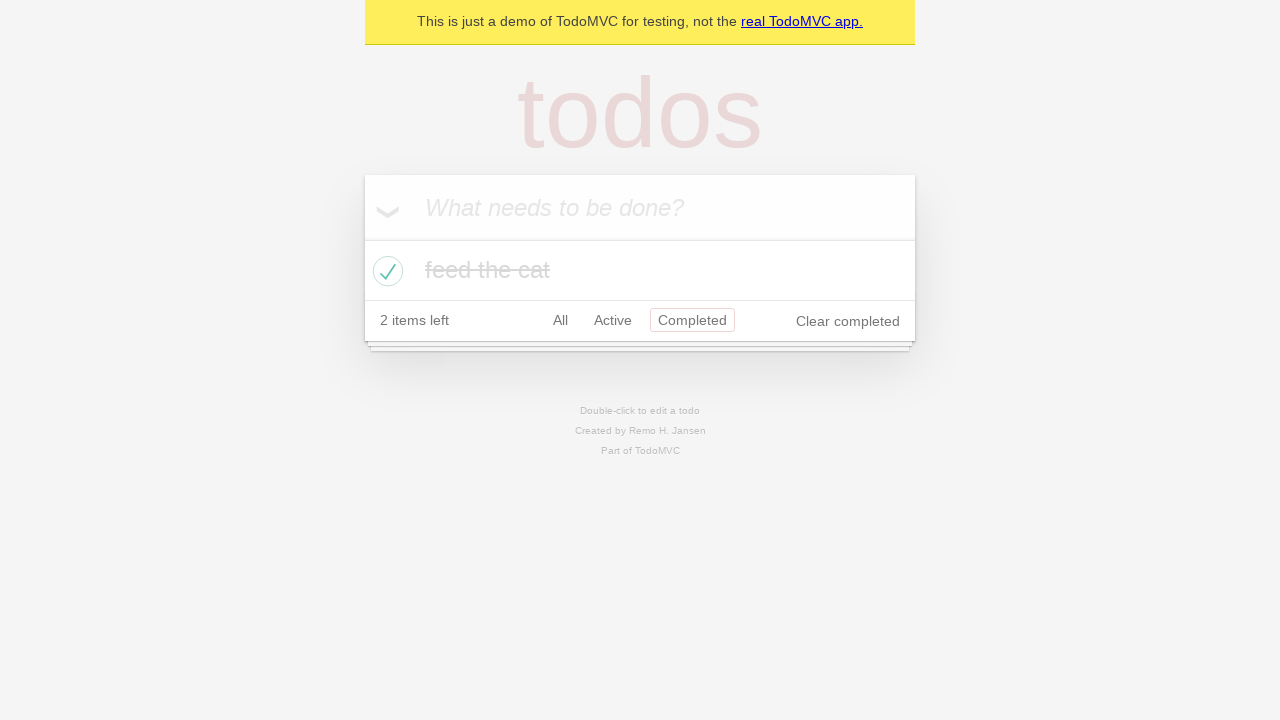

Clicked All filter to display all todo items at (560, 320) on .filters >> text=All
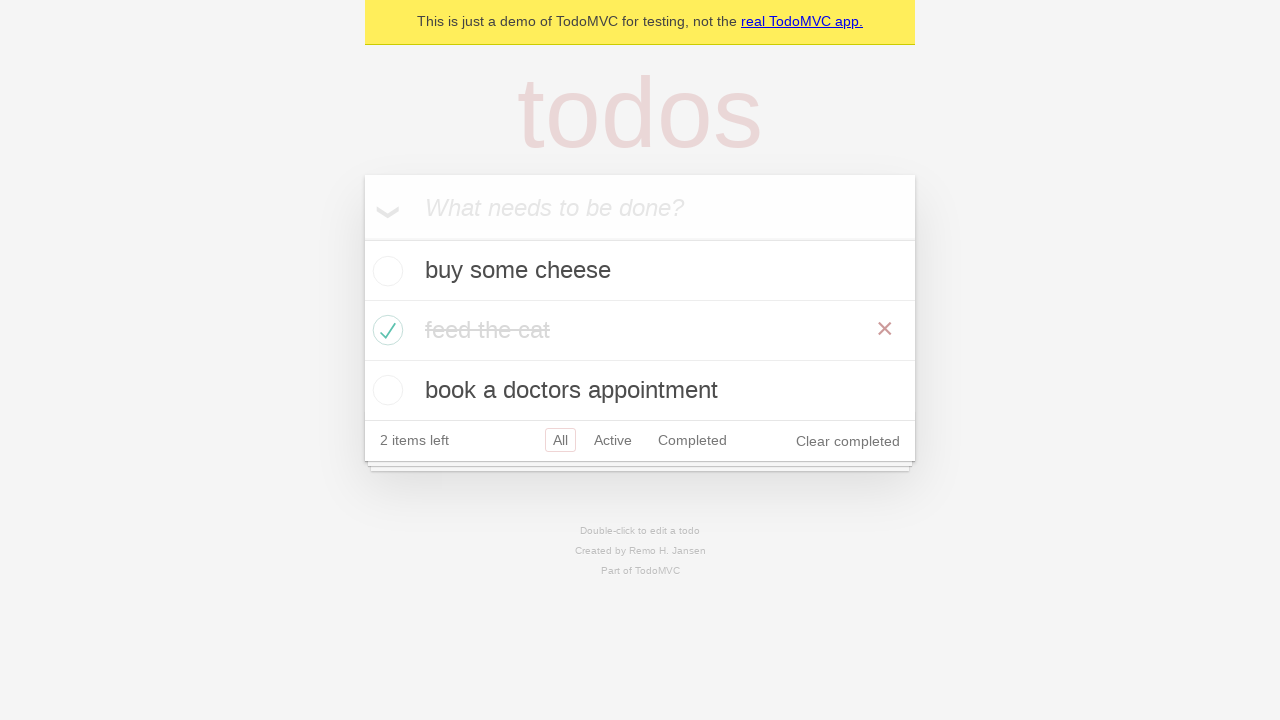

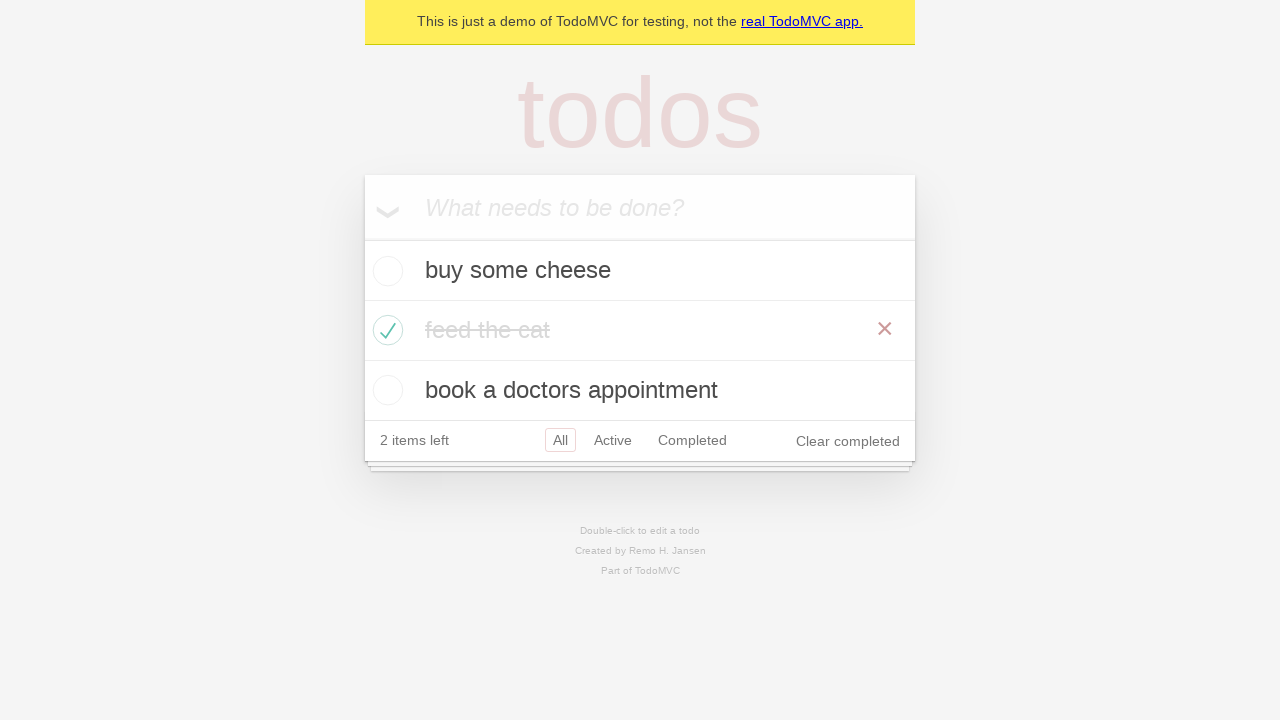